Tests browsing products by category (laptops), selecting a product, adding it to the shopping cart, and verifying the product appears in the cart

Starting URL: https://demoblaze.com

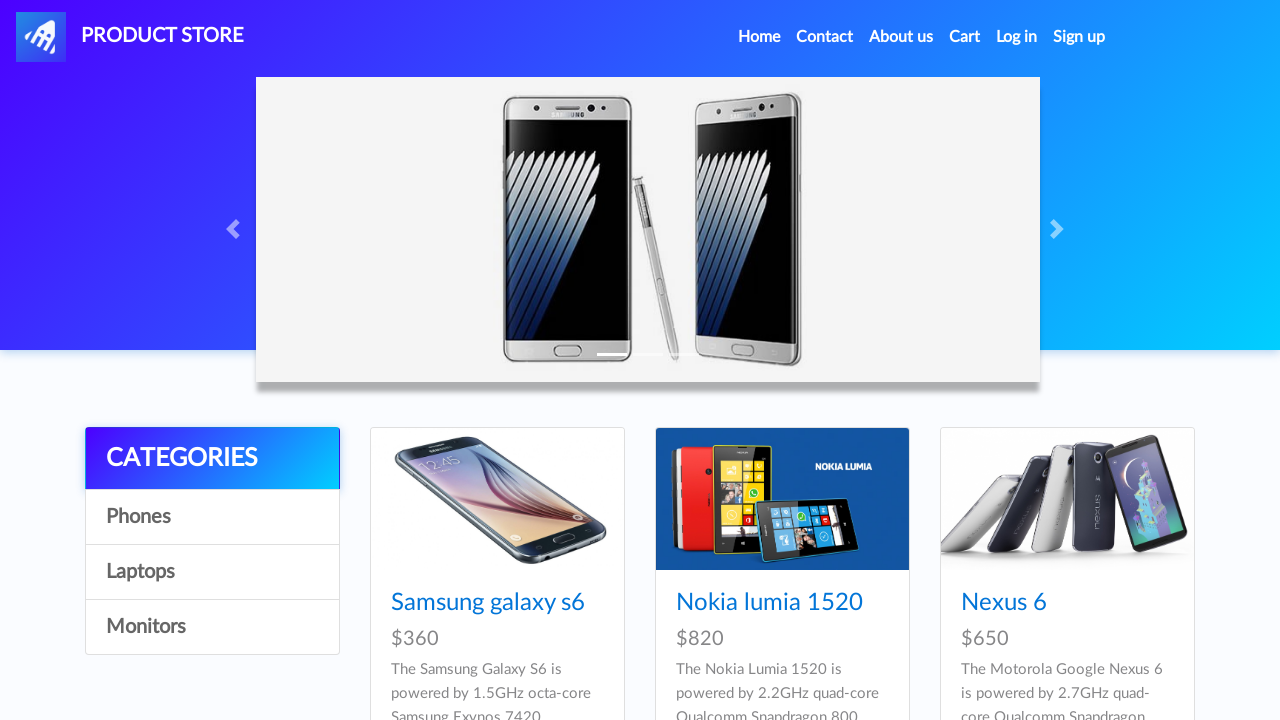

Clicked on Laptops category at (212, 572) on a[onclick="byCat('notebook')"]
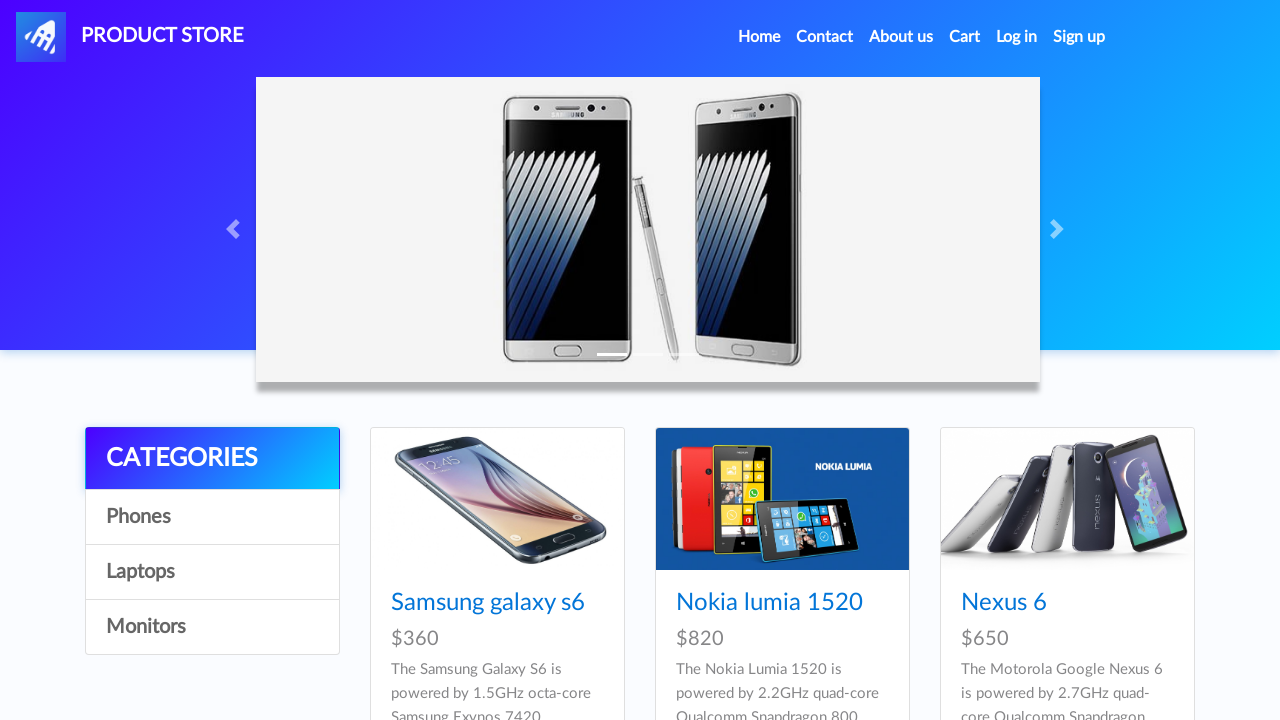

Waited 1 second for category page to load
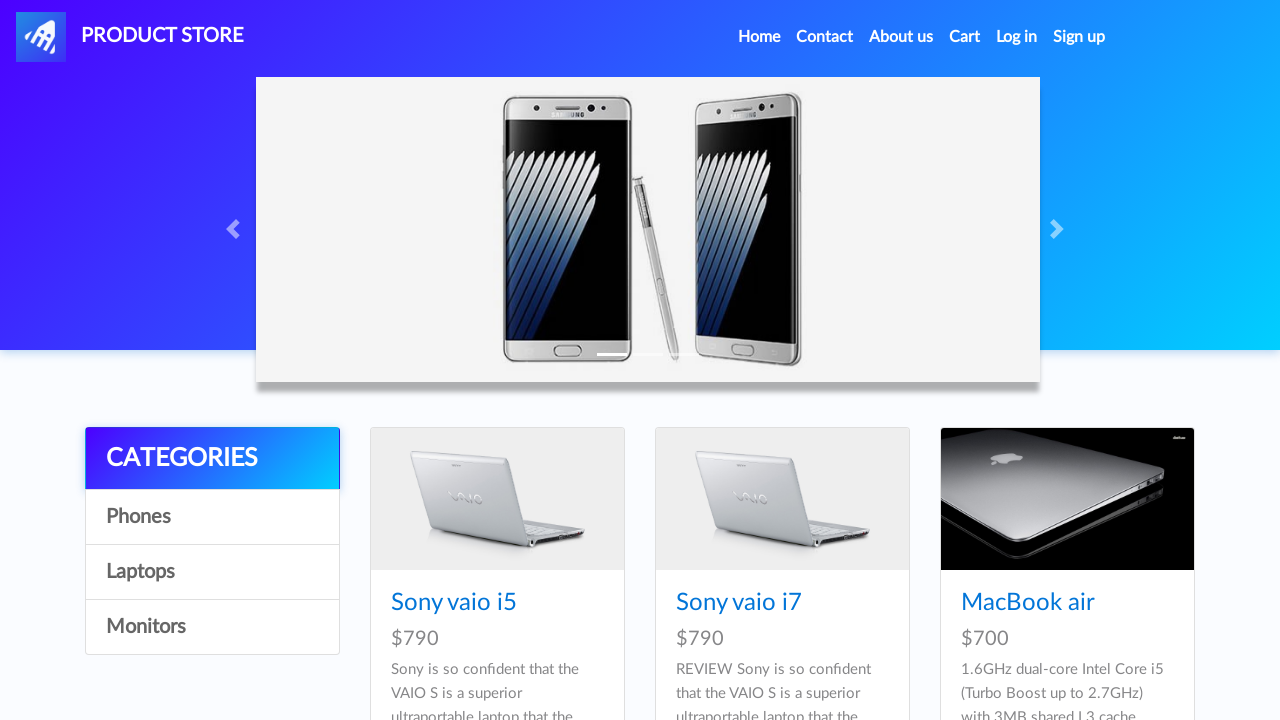

Clicked on the first laptop in the list at (454, 603) on #tbodyid > div:nth-child(1) > div > div > h4 > a
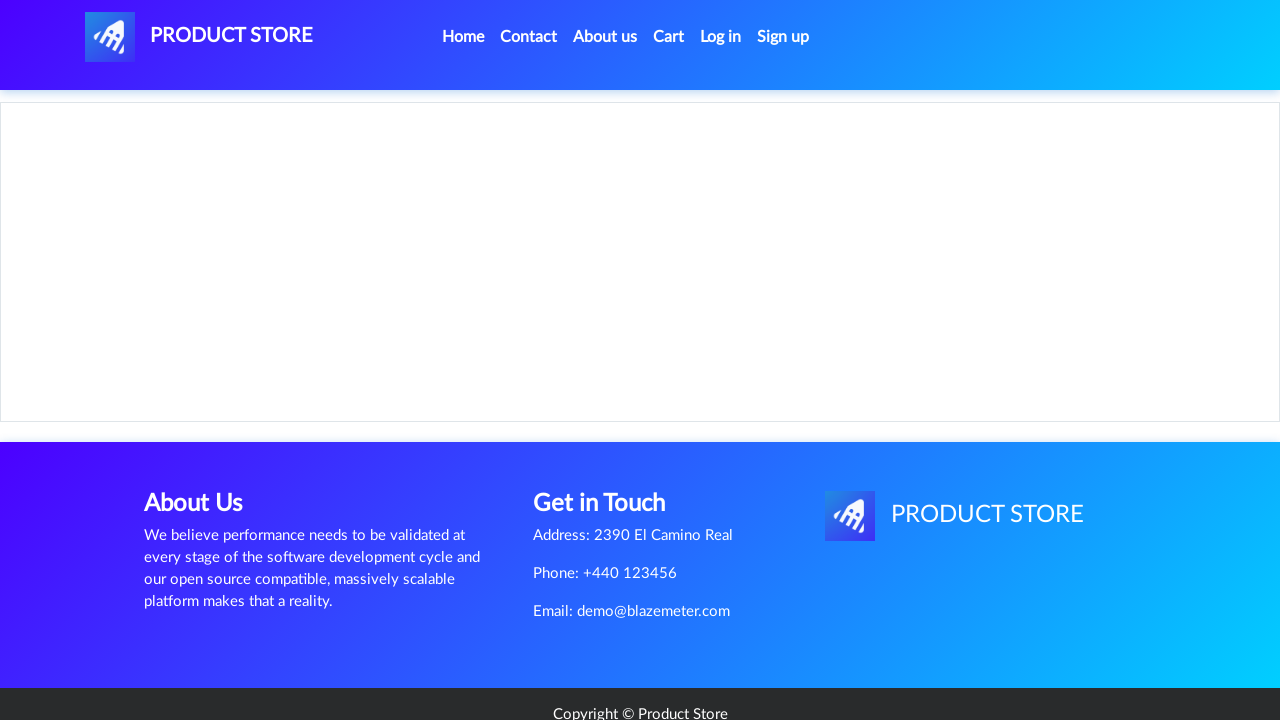

Product page loaded and product name element appeared
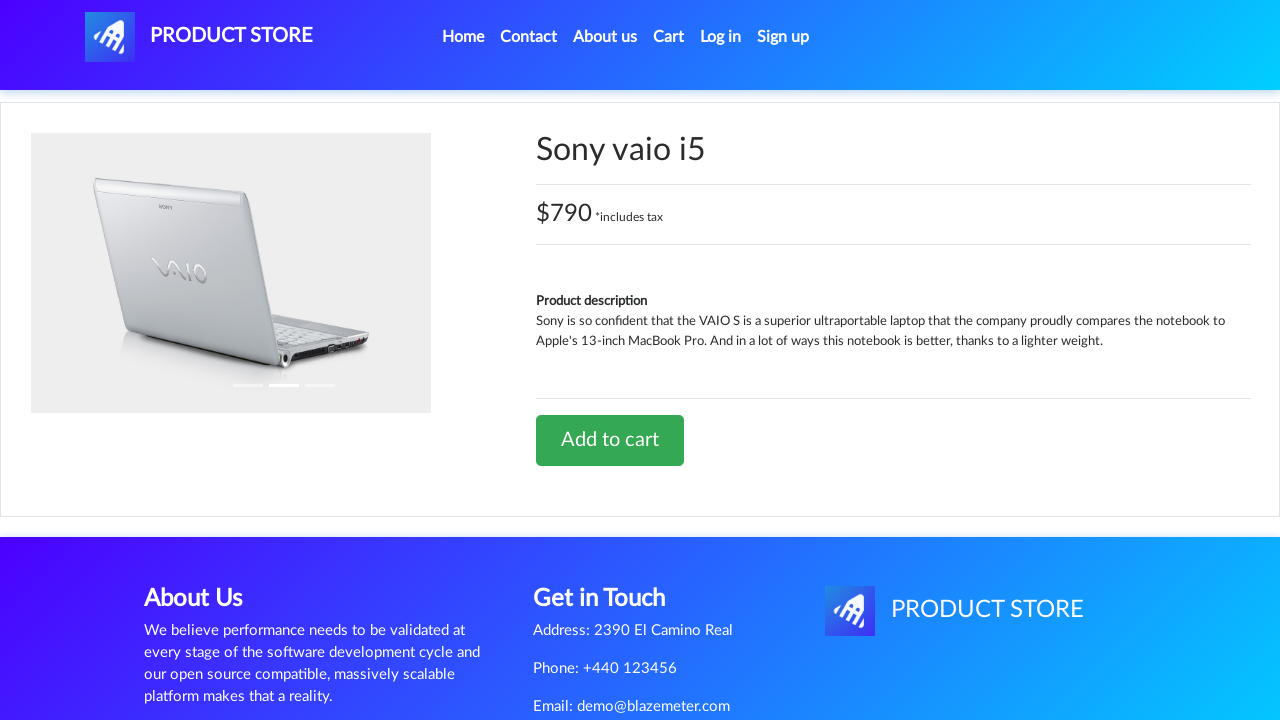

Retrieved laptop name: Sony vaio i5
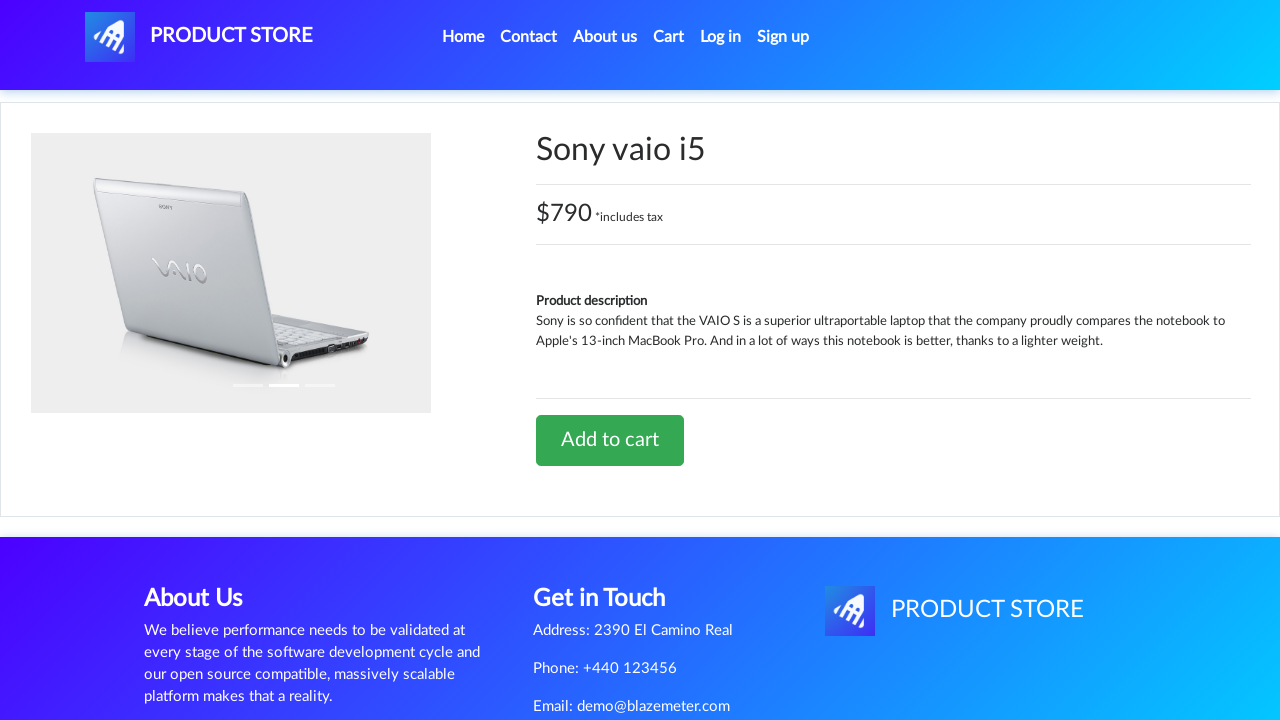

Clicked 'Add to cart' button at (610, 440) on .btn.btn-success.btn-lg
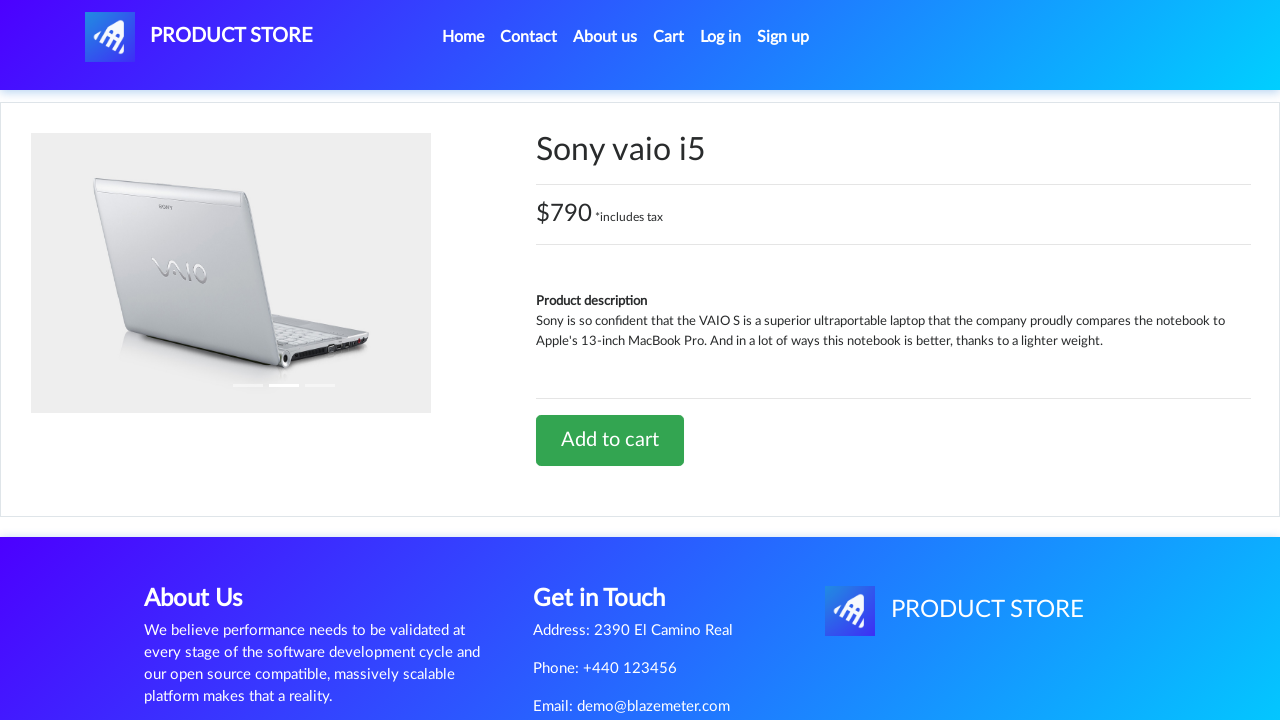

Waited 1 second for confirmation alert
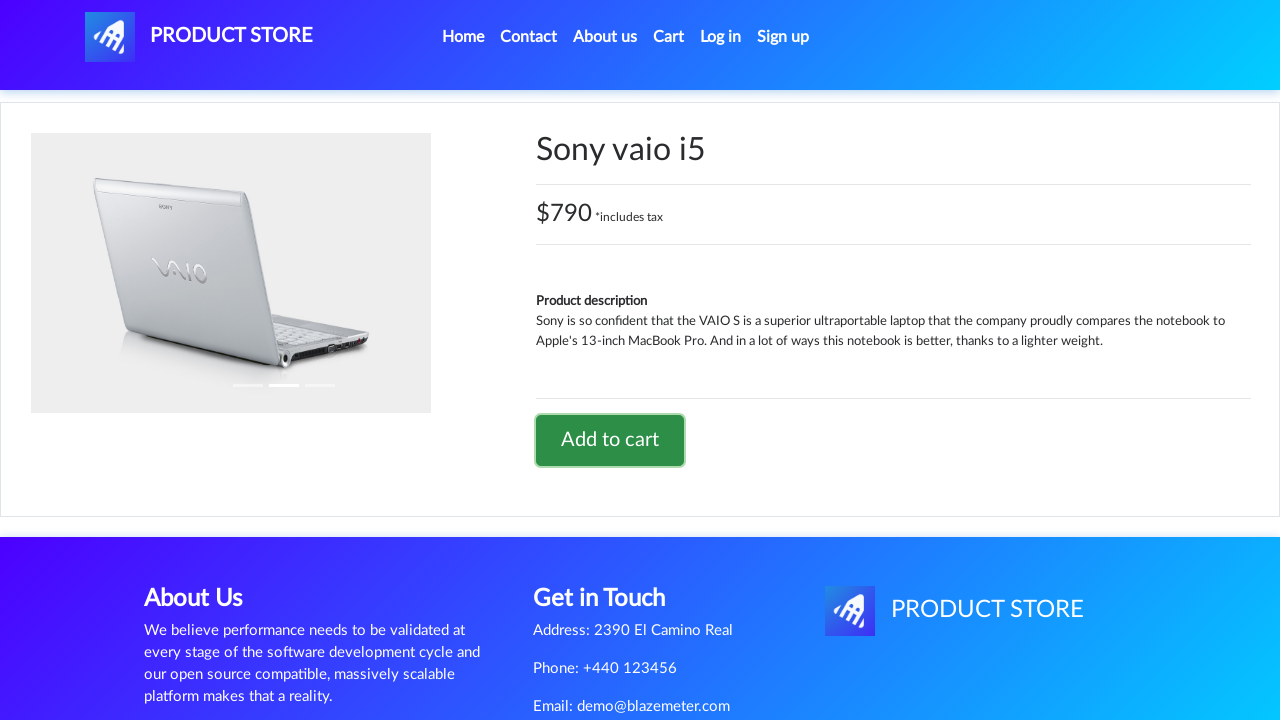

Set up dialog handler and accepted confirmation alert
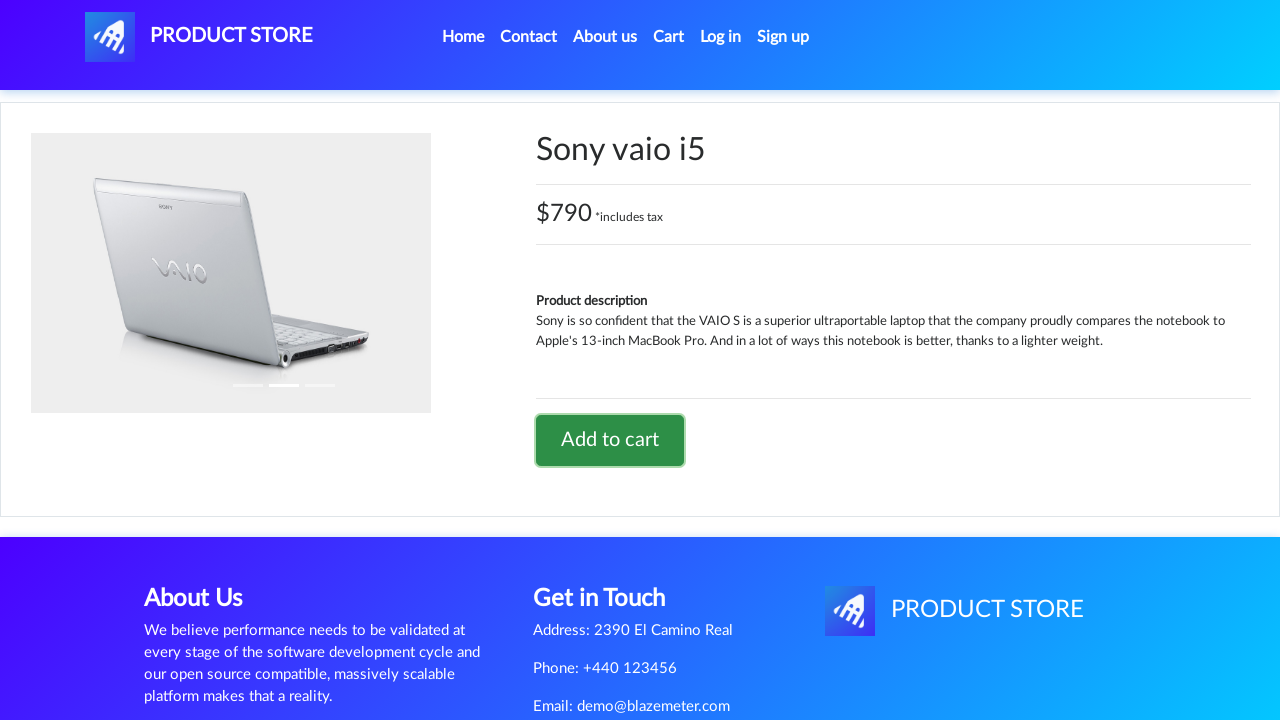

Clicked on shopping cart link at (669, 37) on #cartur
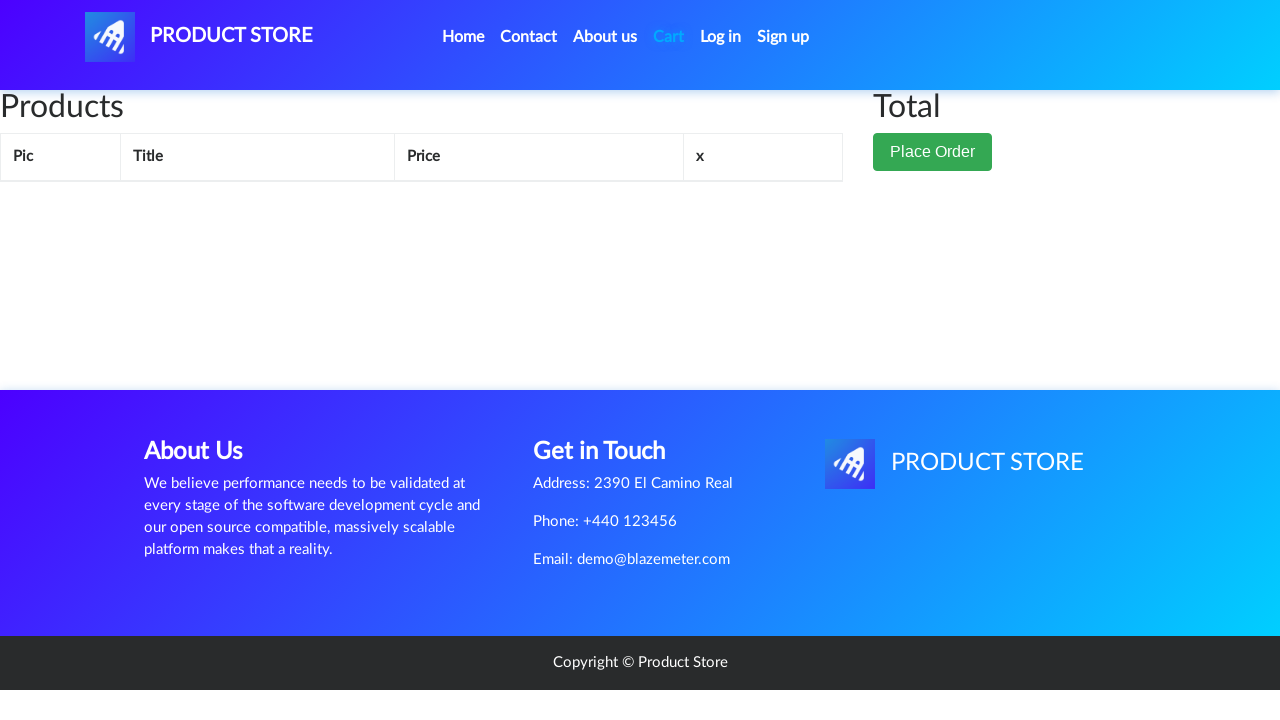

Cart table loaded
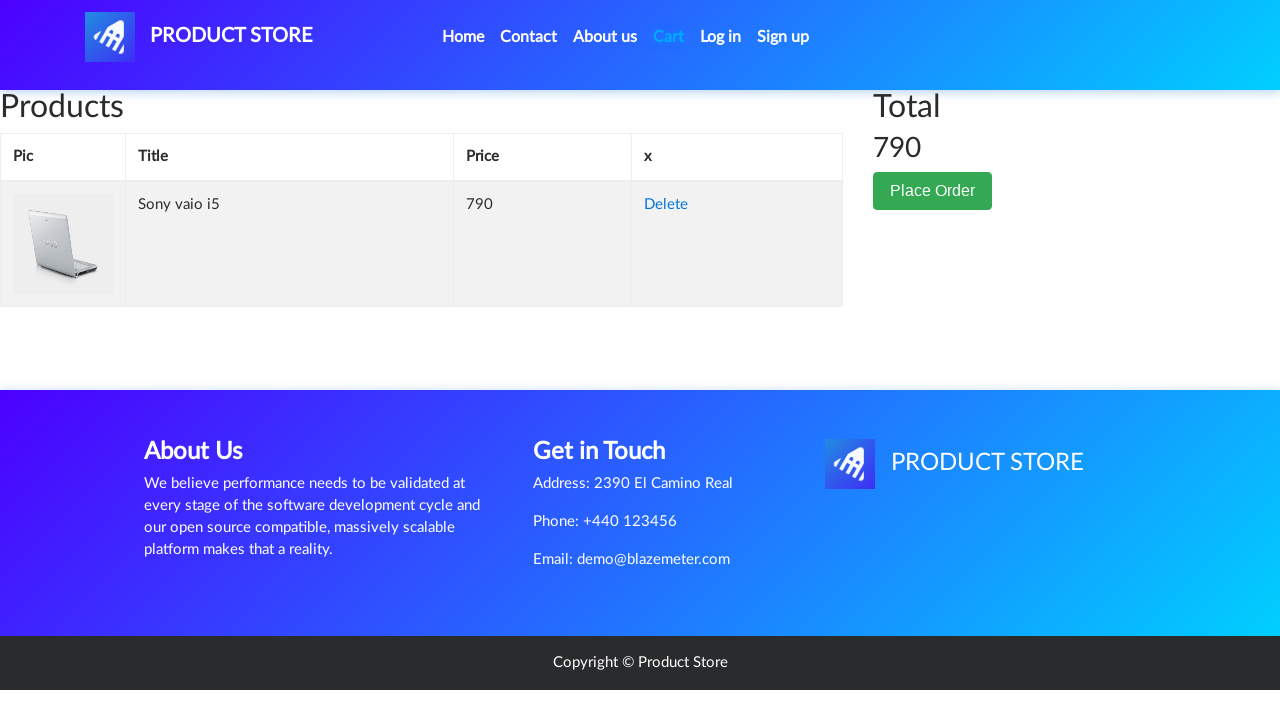

Verified laptop 'Sony vaio i5' is present in shopping cart
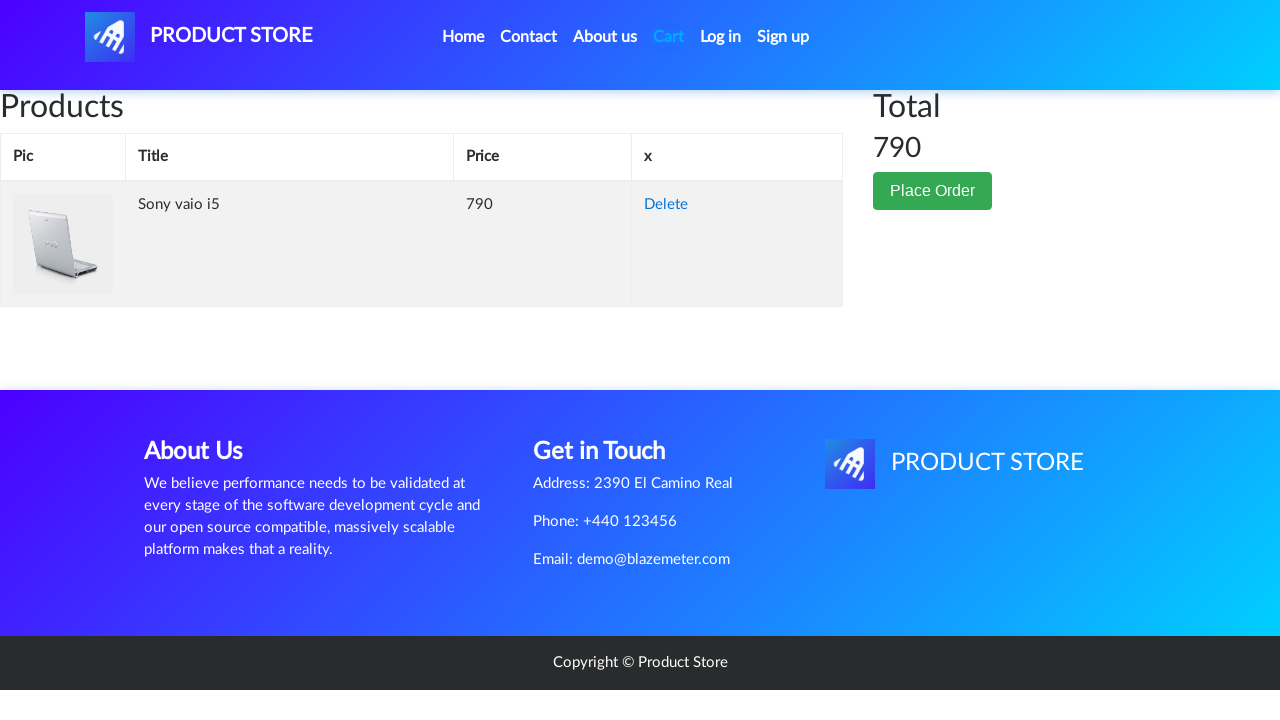

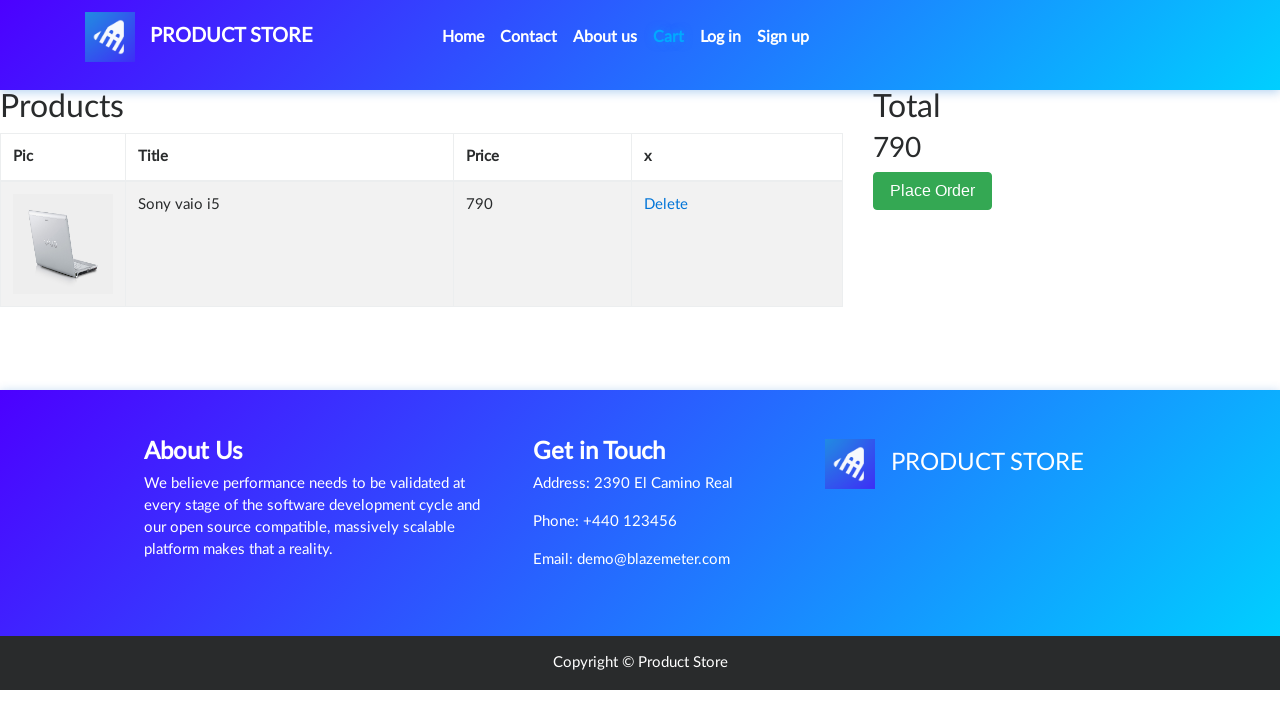